Tests a slow calculator application by setting a delay, performing a calculation (7+8), and verifying the result equals 15

Starting URL: https://bonigarcia.dev/selenium-webdriver-java/slow-calculator.html

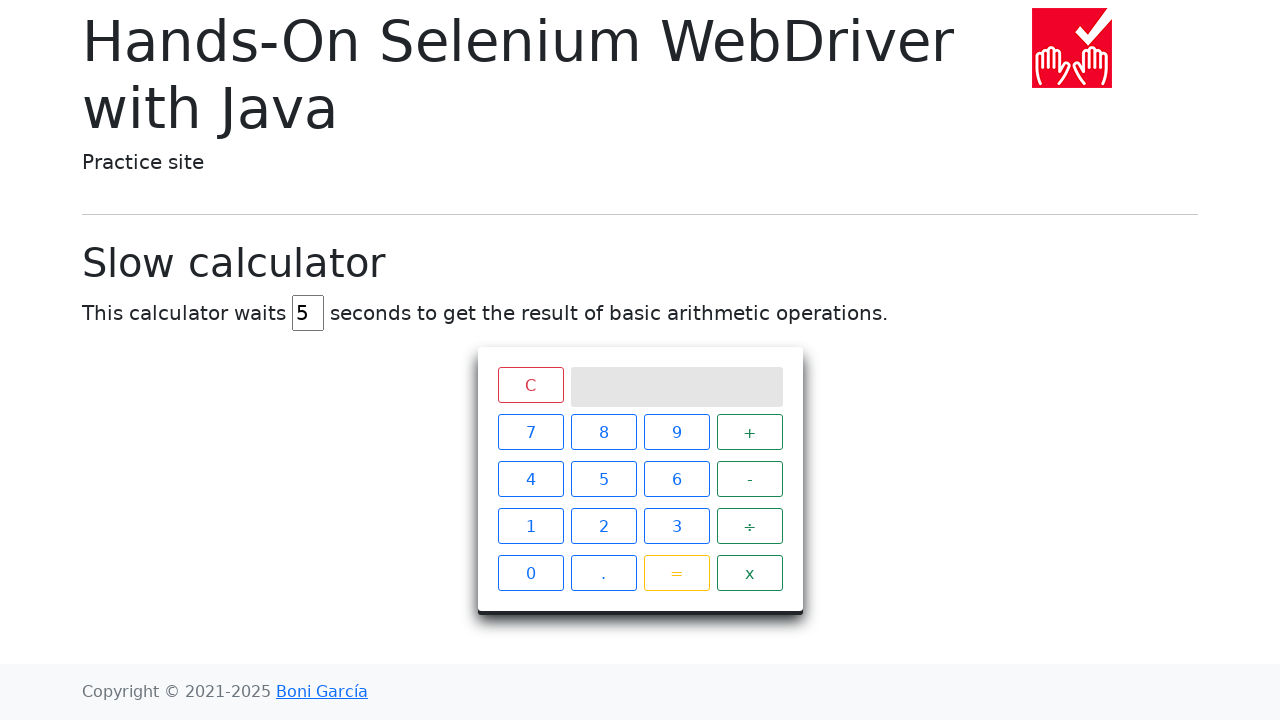

Navigated to slow calculator application
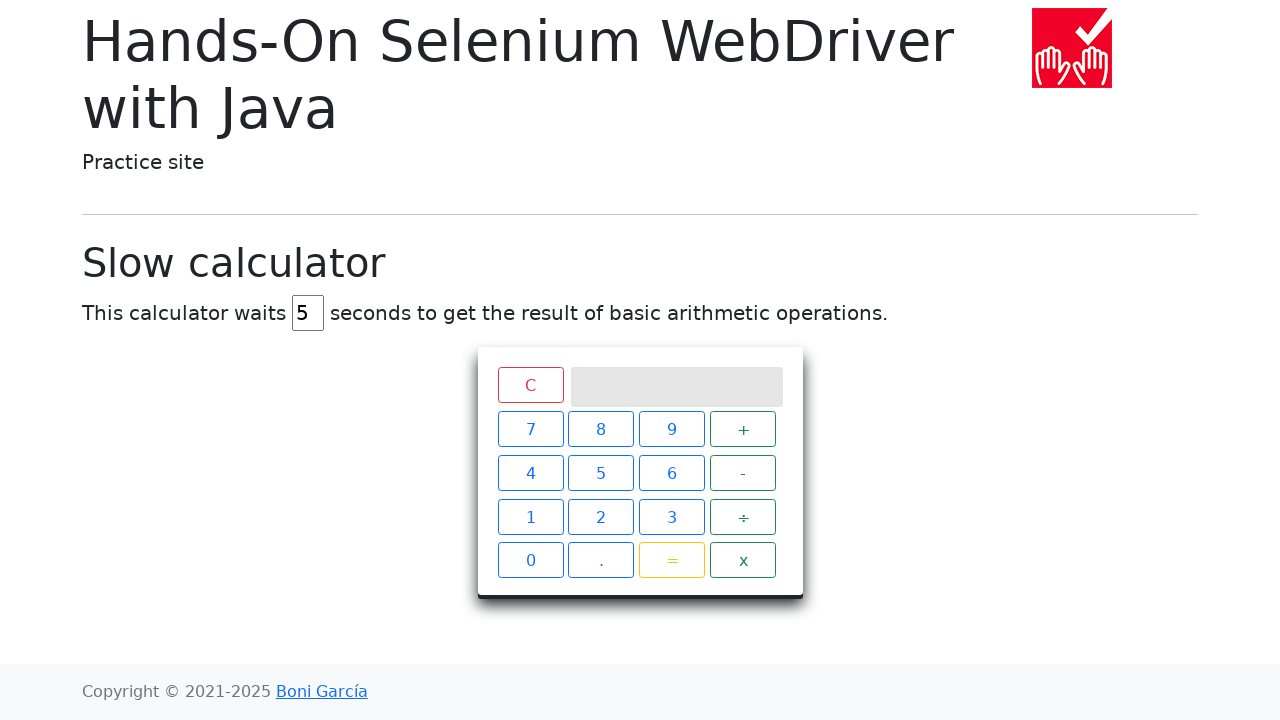

Cleared delay input field on #delay
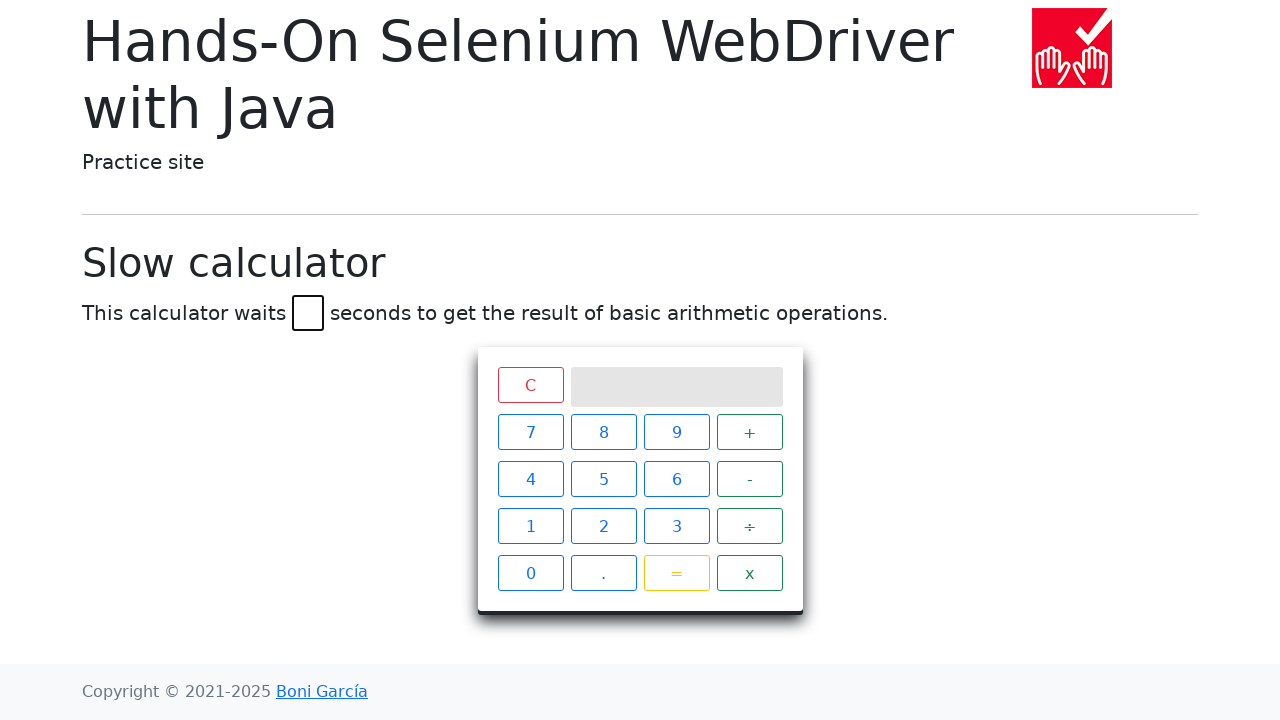

Set delay to 45 seconds on #delay
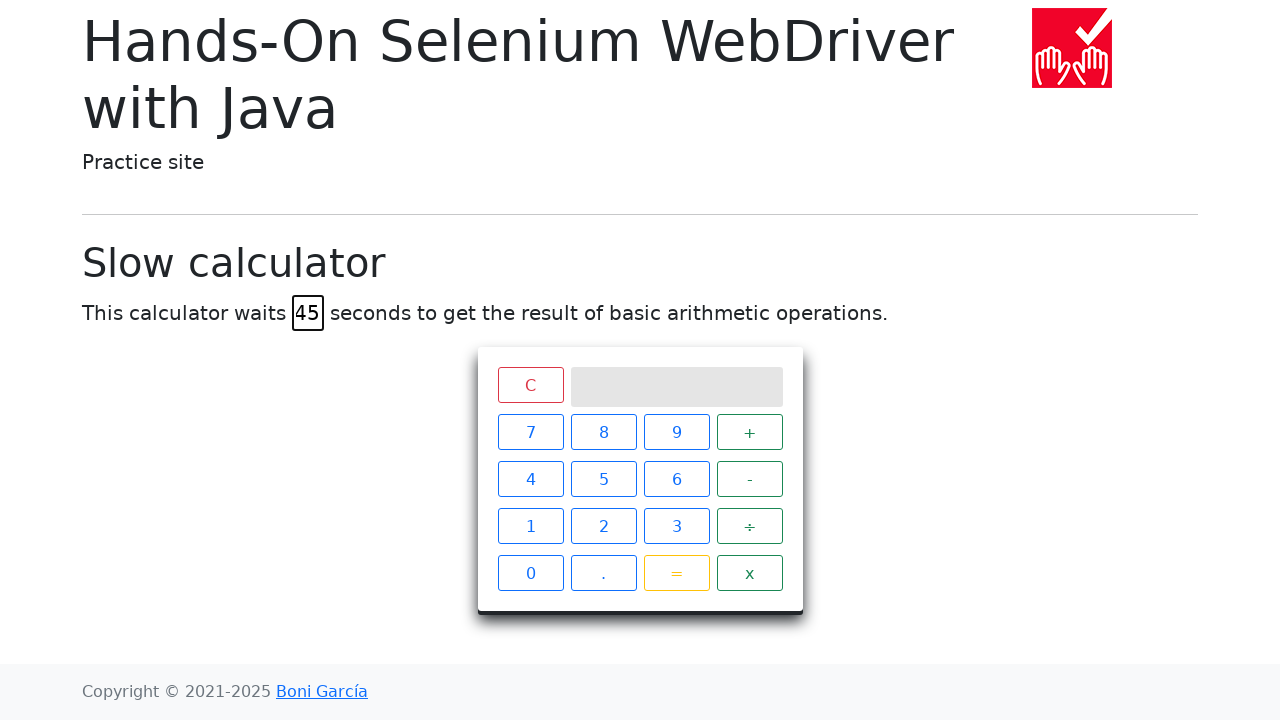

Clicked number 7 at (530, 432) on xpath=//span[text()="7"]
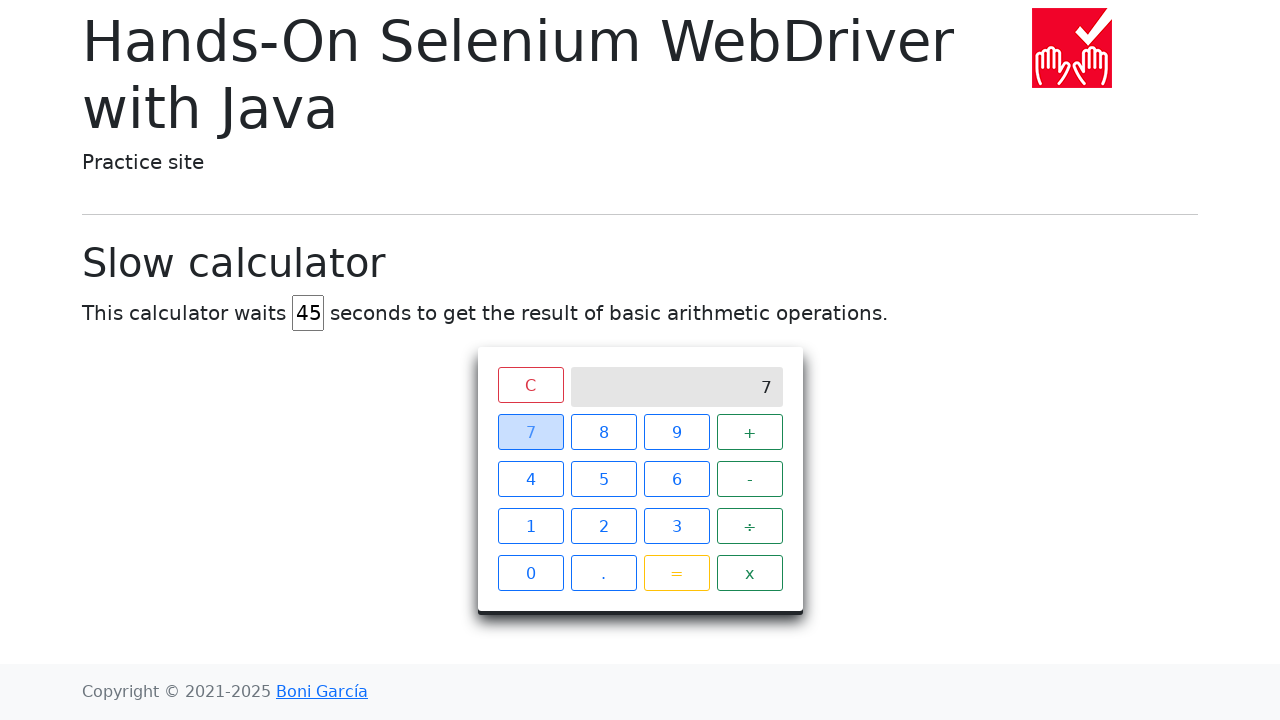

Clicked plus operator at (750, 432) on xpath=//span[text()="+"]
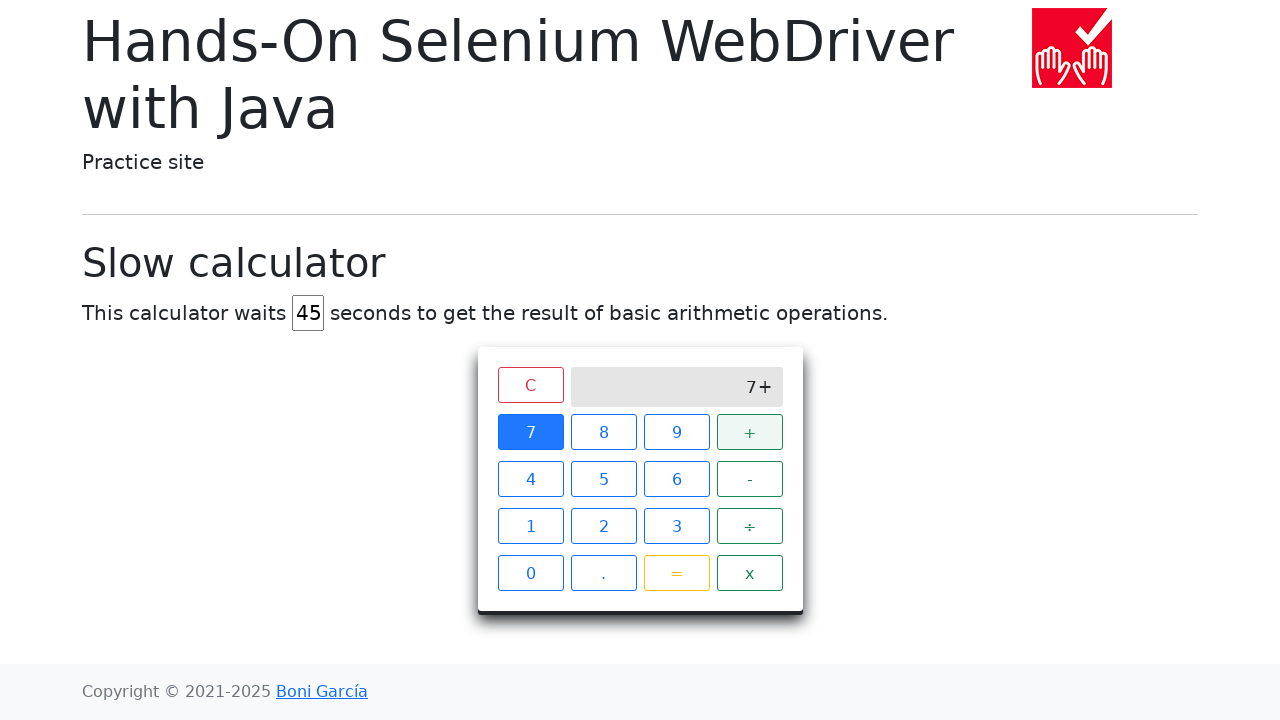

Clicked number 8 at (604, 432) on xpath=//span[text()="8"]
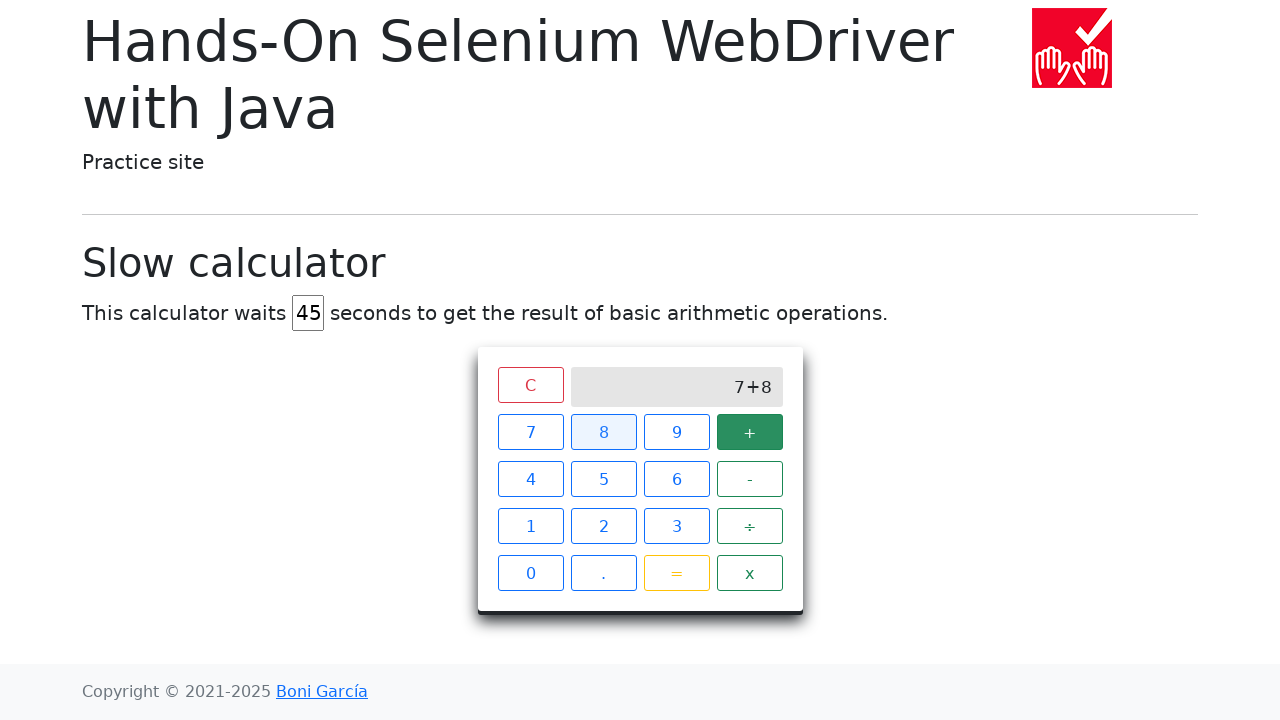

Scrolled equals button into view
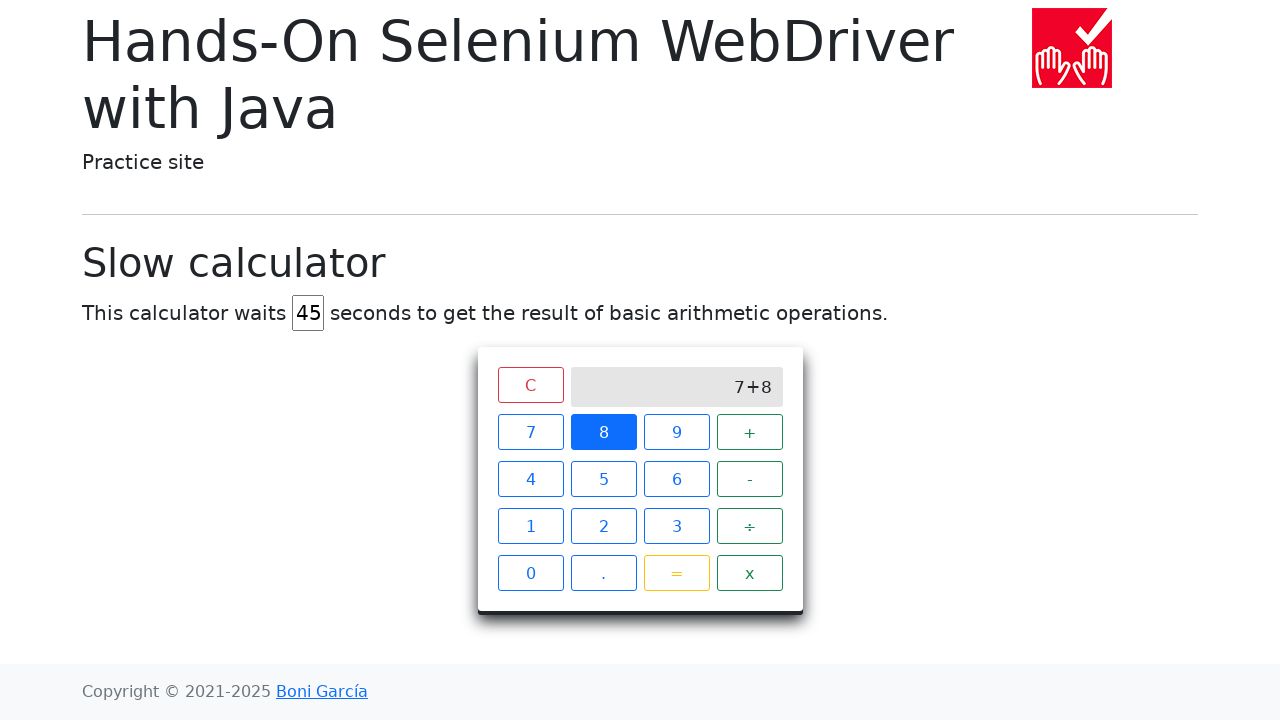

Clicked equals button to perform calculation at (676, 573) on xpath=//span[text()="="]
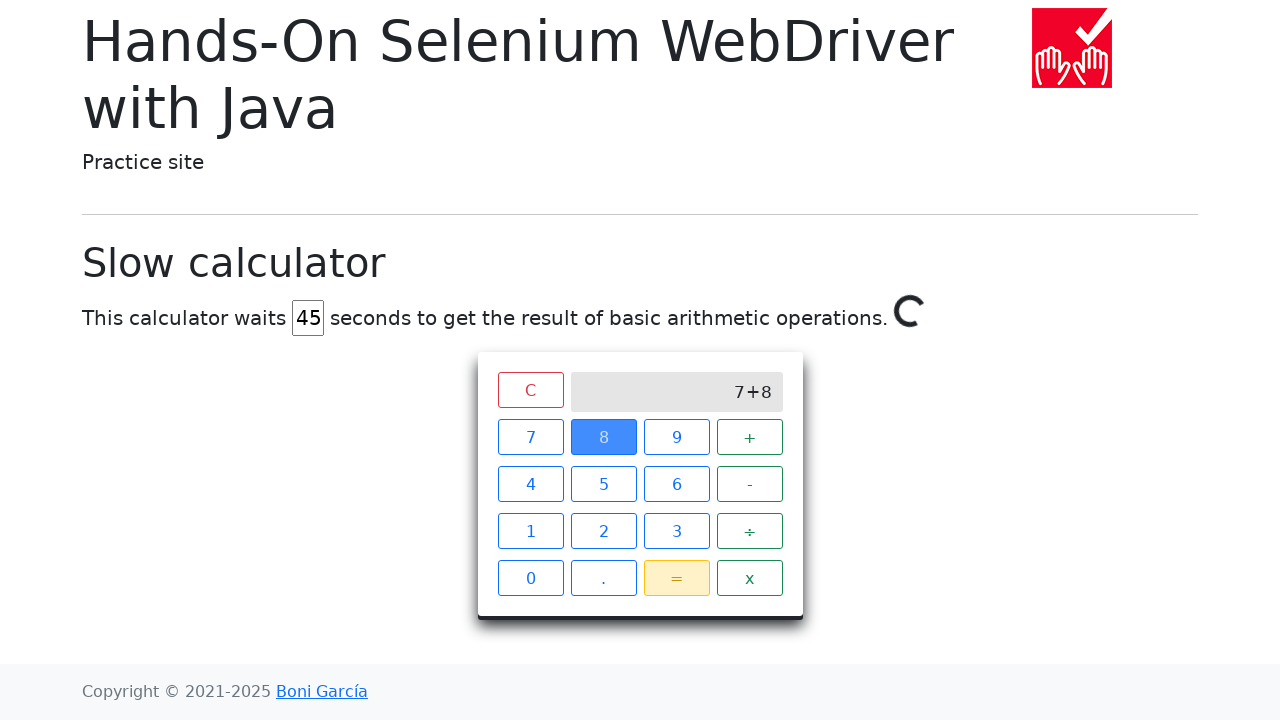

Waited for calculation result 15 to appear on screen
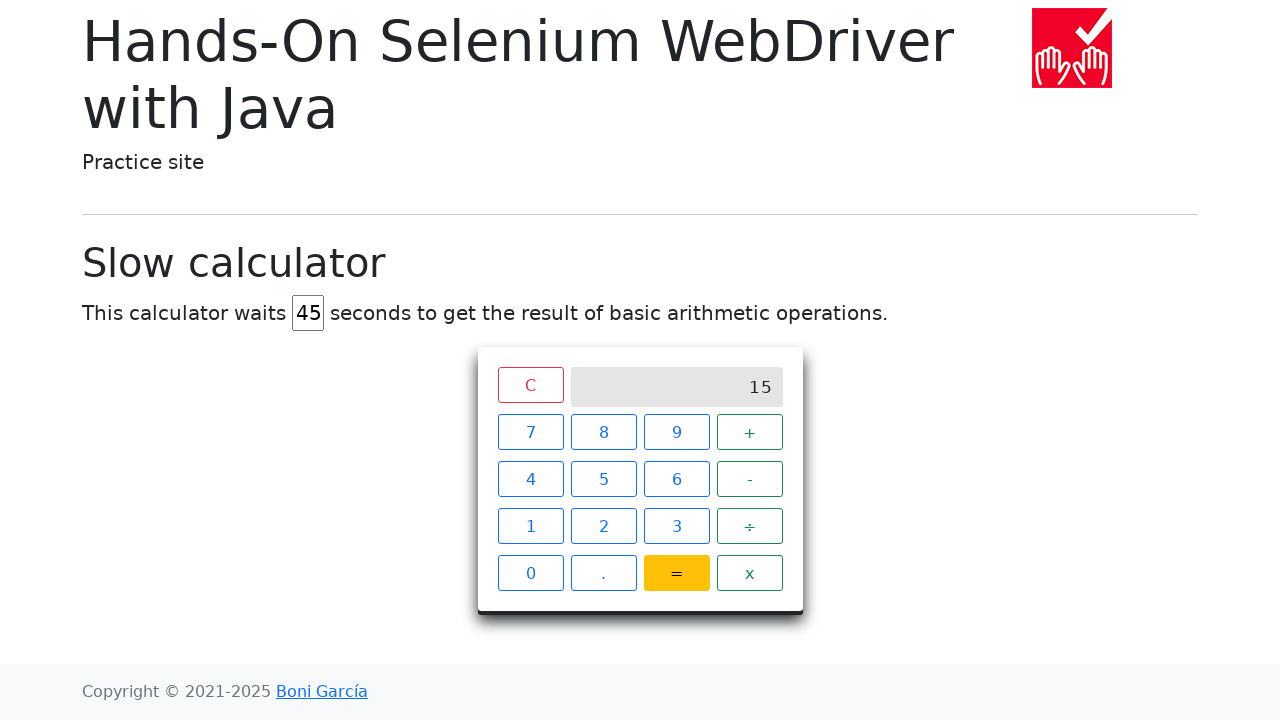

Retrieved result text from calculator screen
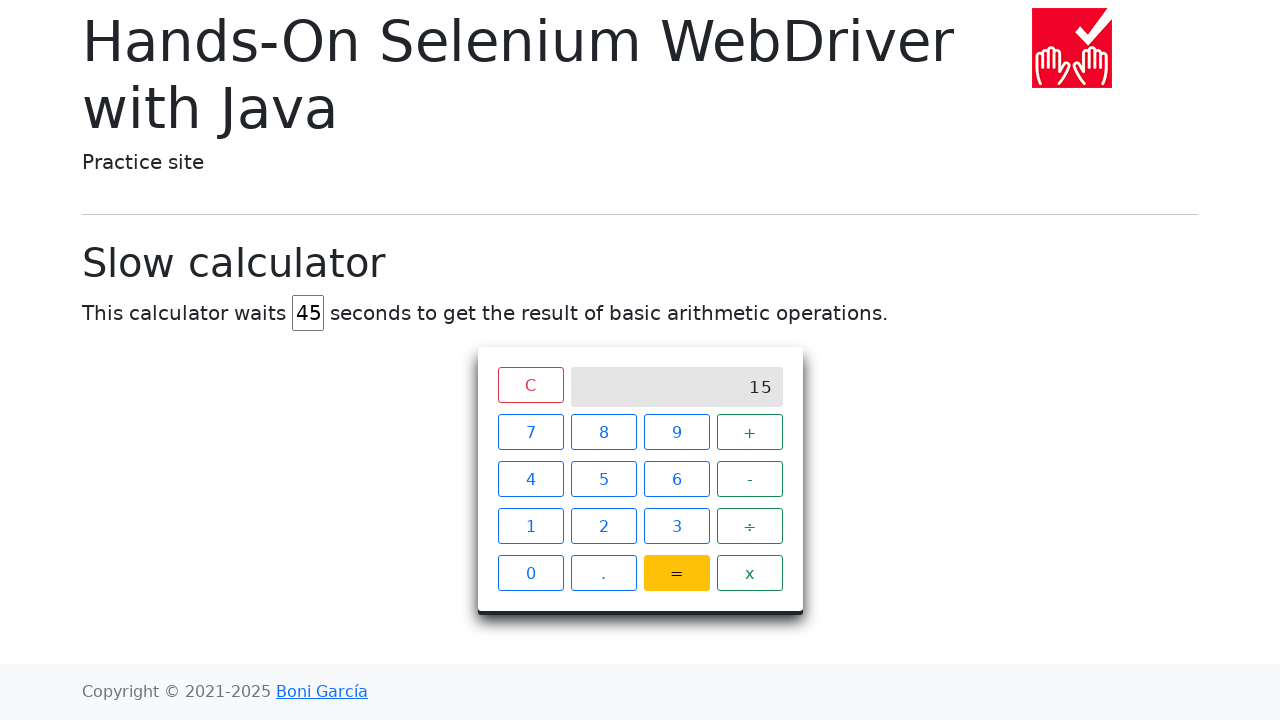

Verified calculation result equals 15
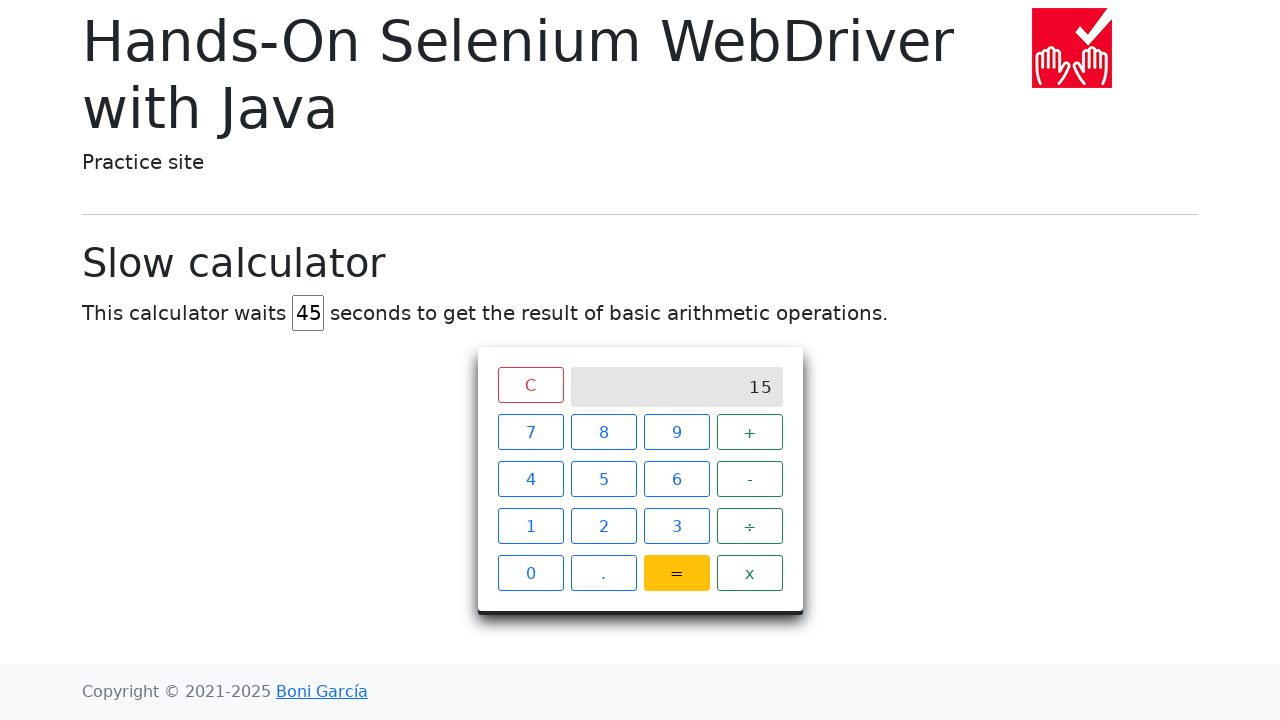

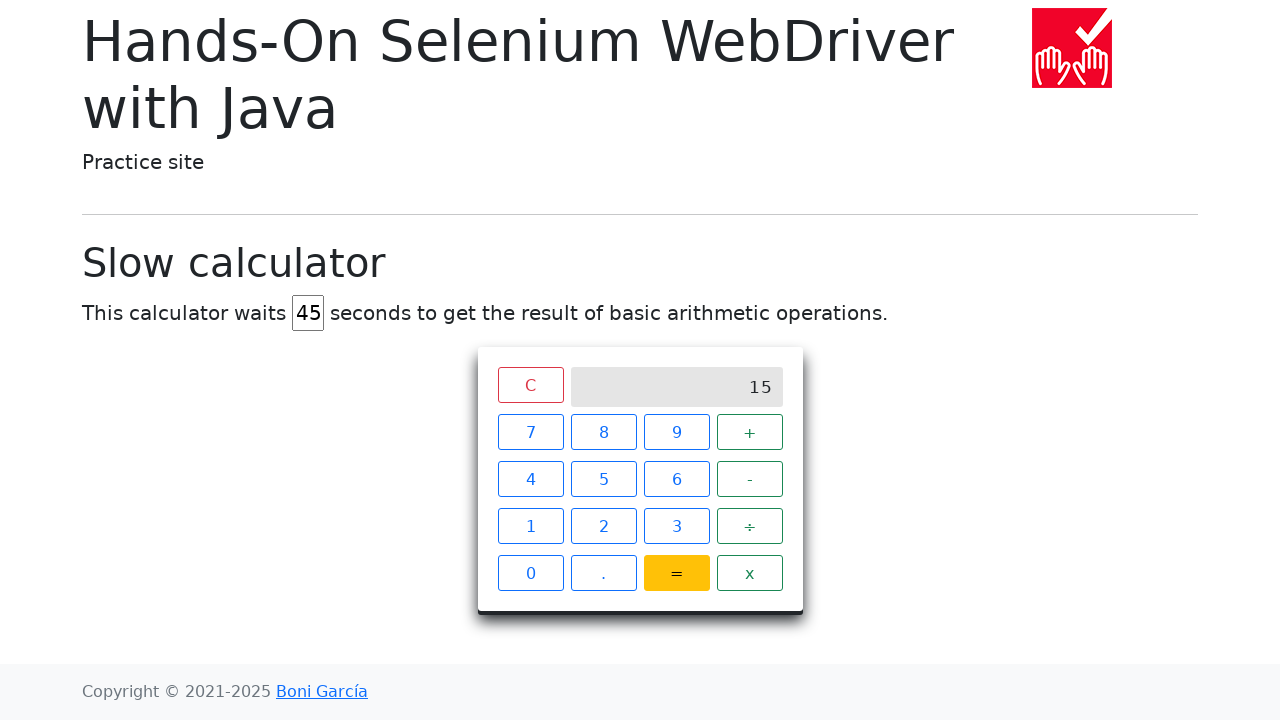